Tests static dropdown selection by selecting an option by visible text

Starting URL: https://codenboxautomationlab.com/practice/

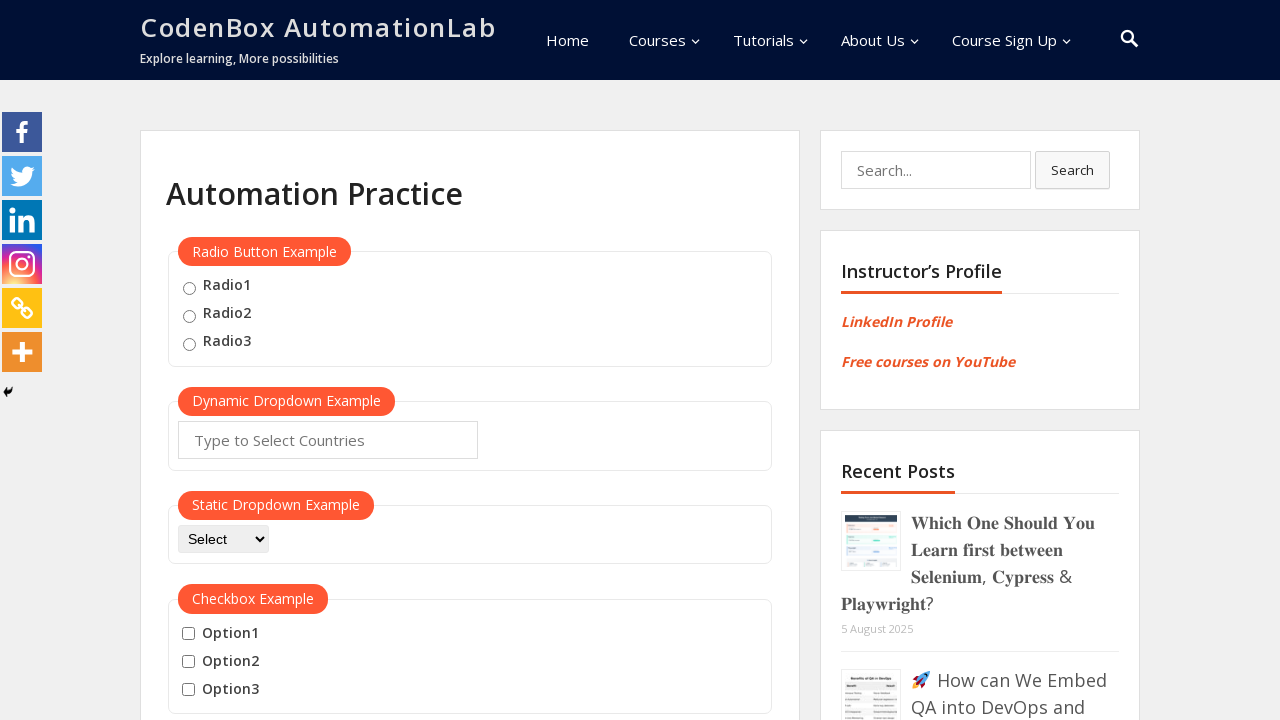

Navigated to CodeBox Automation Lab practice page
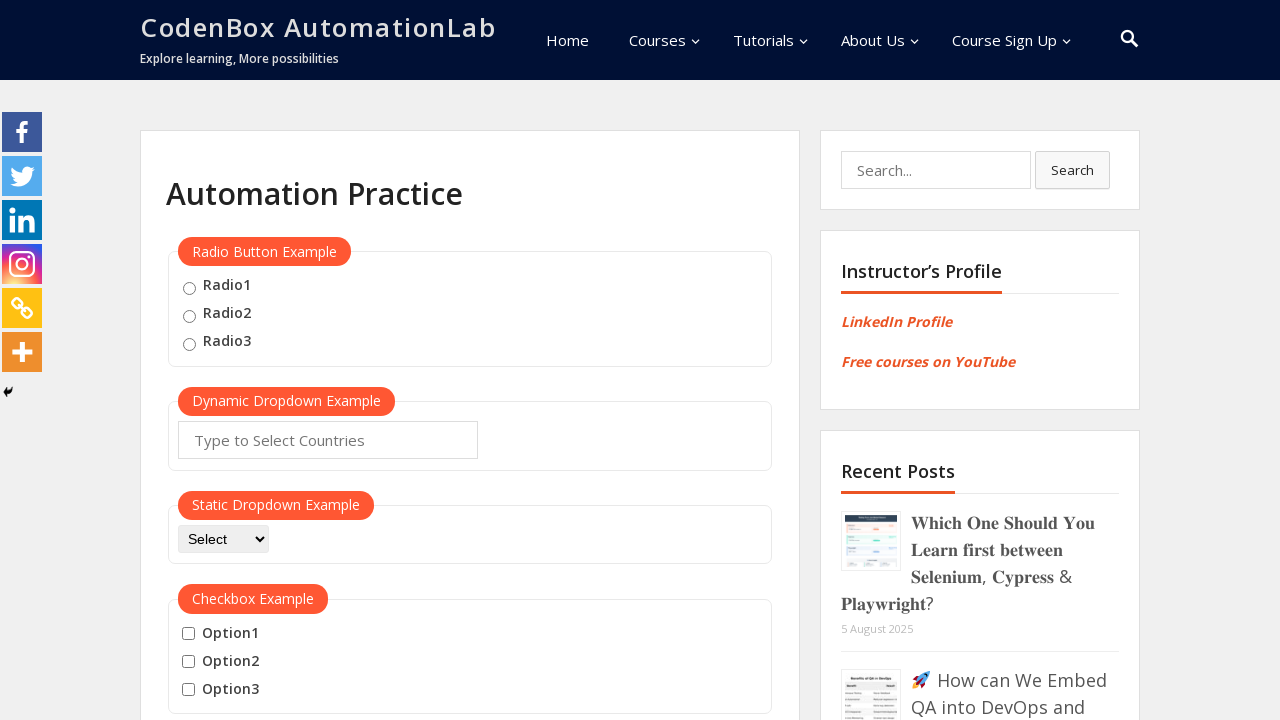

Selected 'Appium' option from static dropdown on #dropdown-class-example
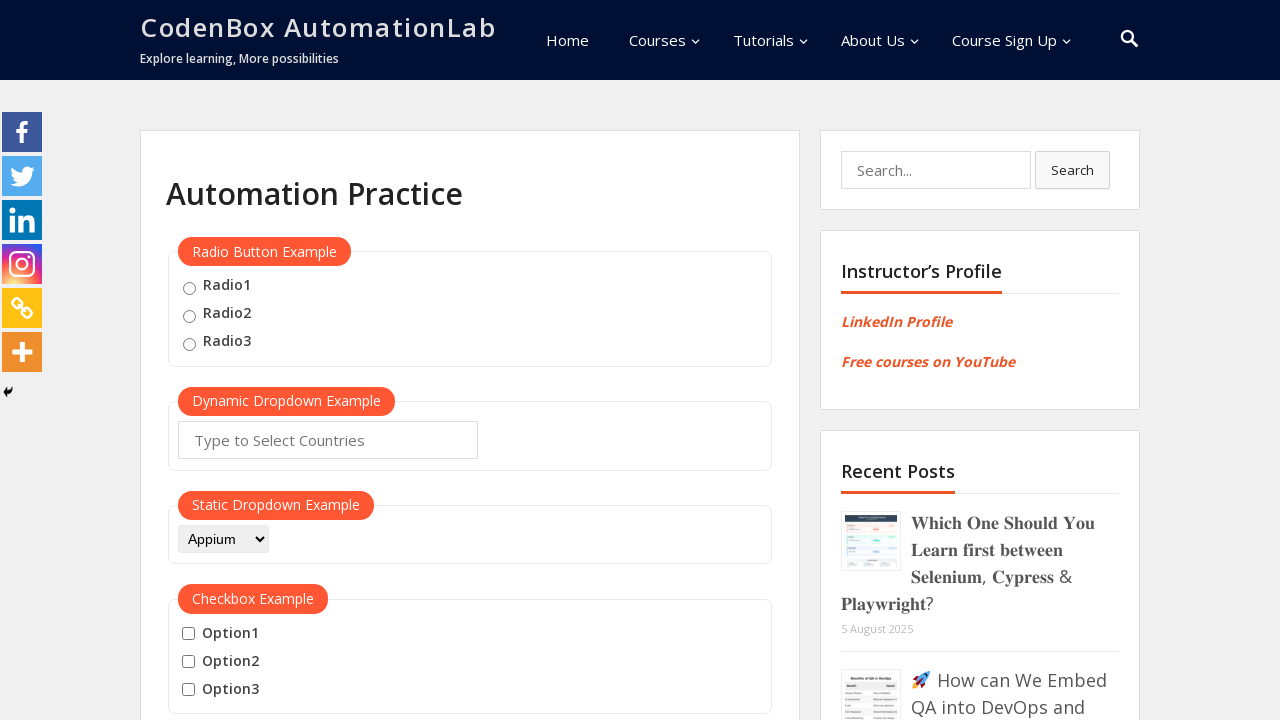

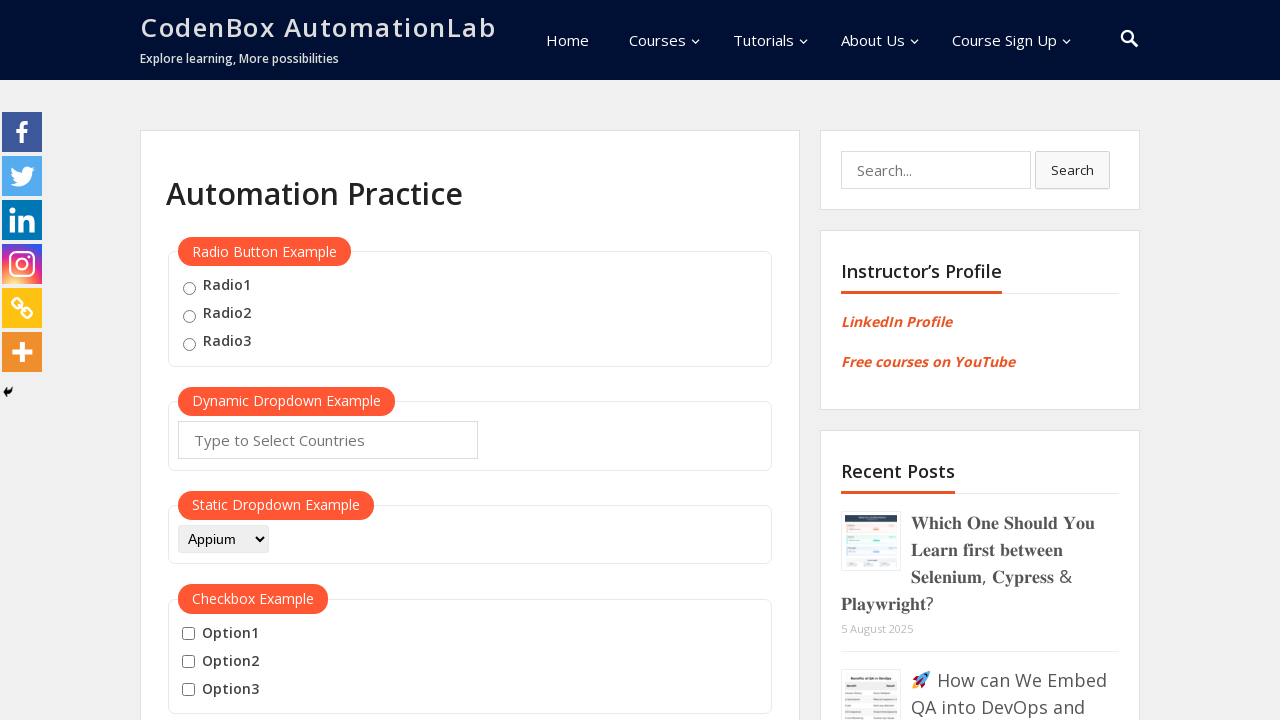